Navigates to the OrangeHRM demo page and verifies that the header logo image element is present

Starting URL: http://alchemy.hguy.co/orangehrm

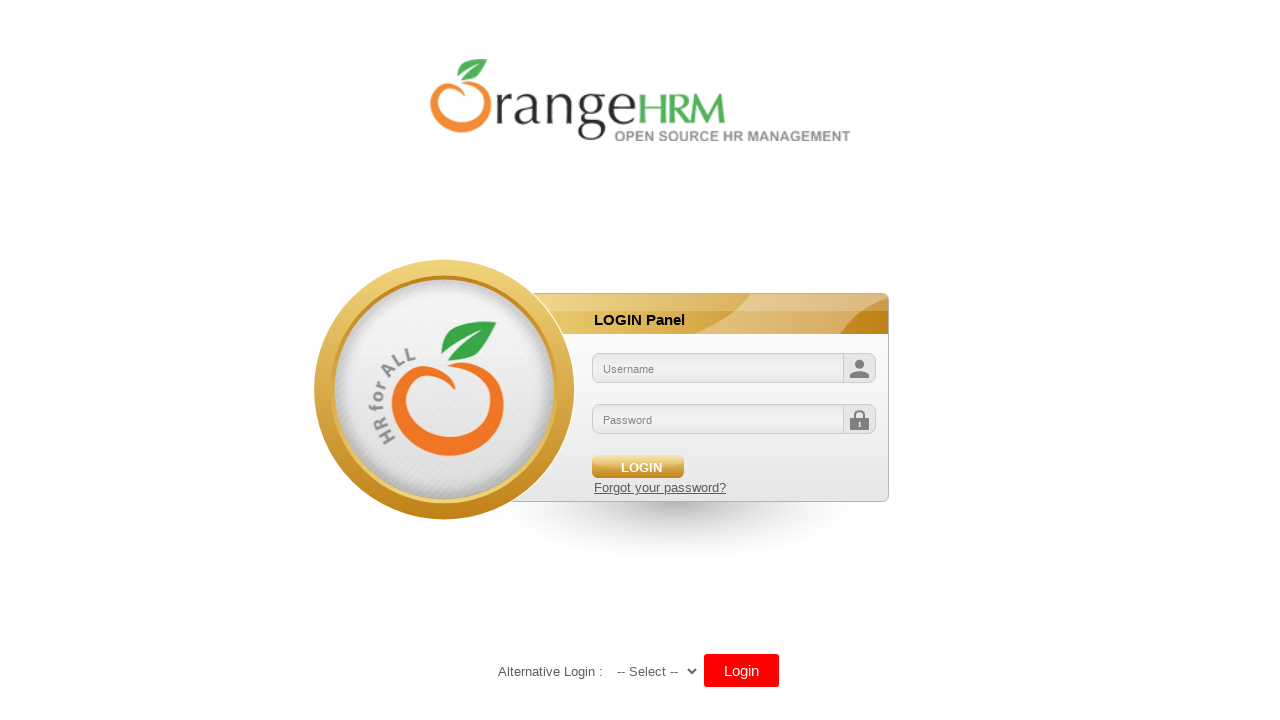

Navigated to OrangeHRM demo page at http://alchemy.hguy.co/orangehrm
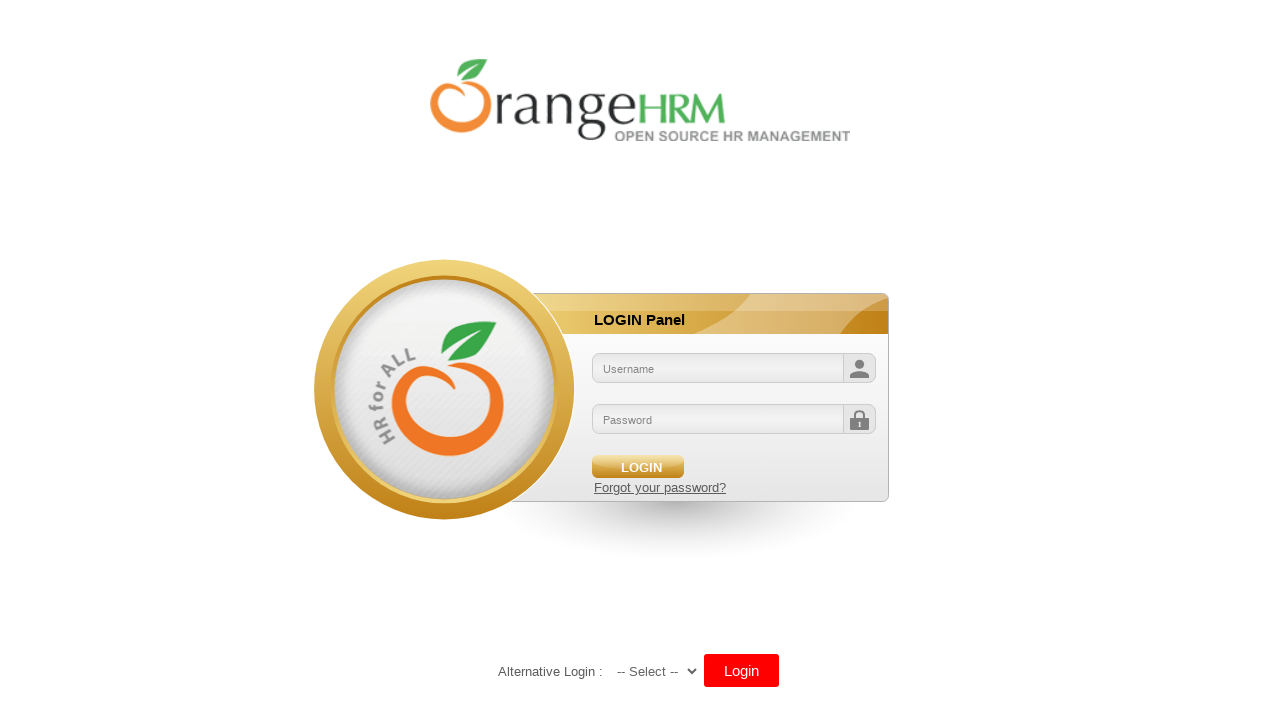

Header logo image element is present and loaded
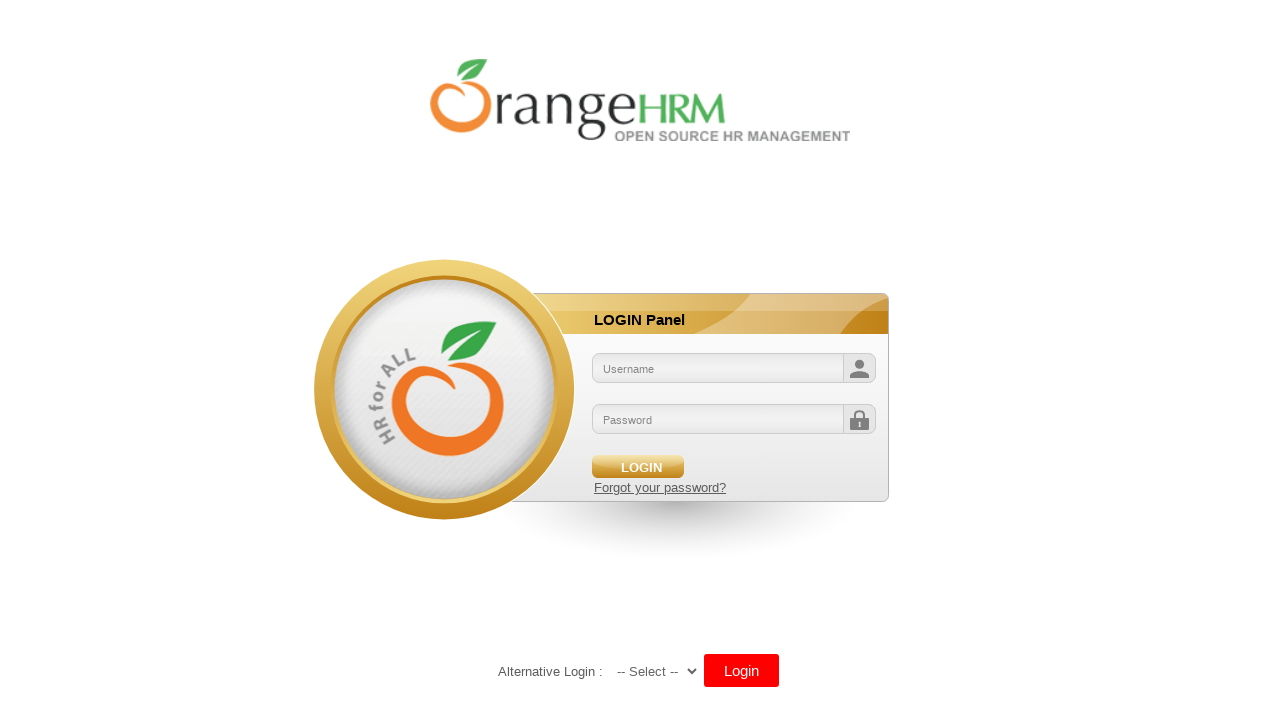

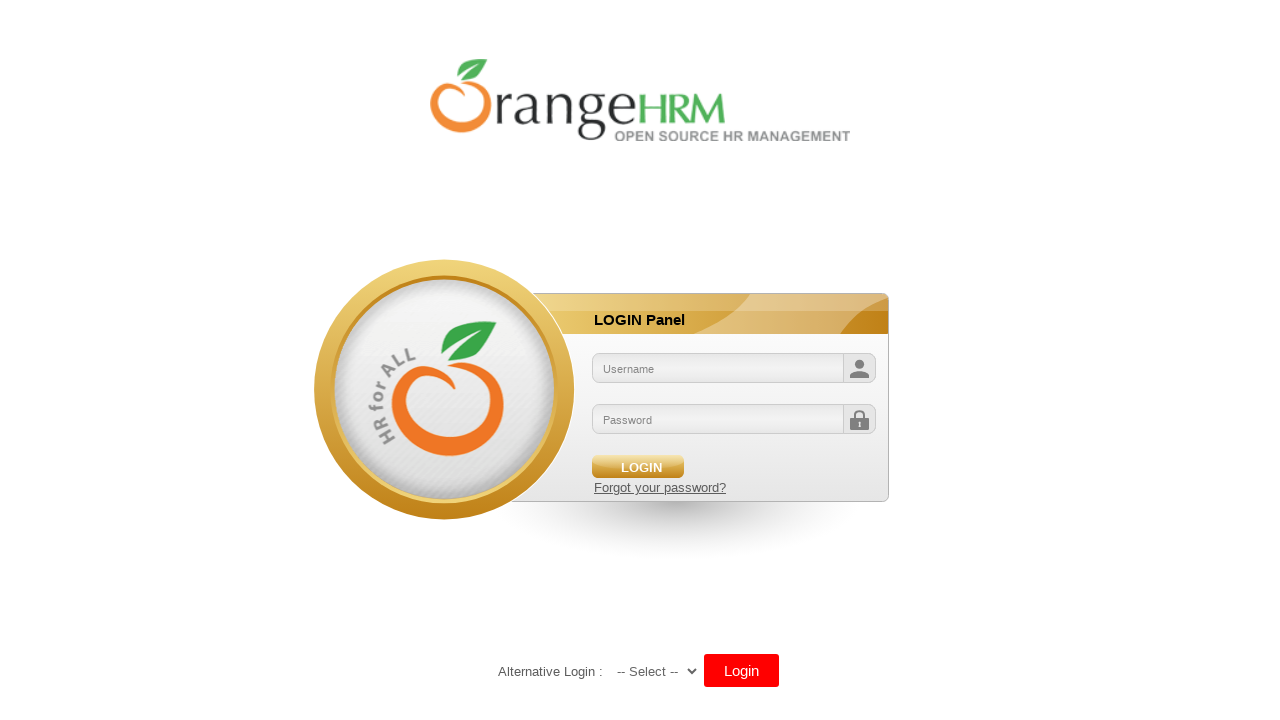